Tests various UI elements including dropdown selection, radio buttons, checkboxes, and JavaScript alerts across multiple pages

Starting URL: https://the-internet.herokuapp.com/dropdown

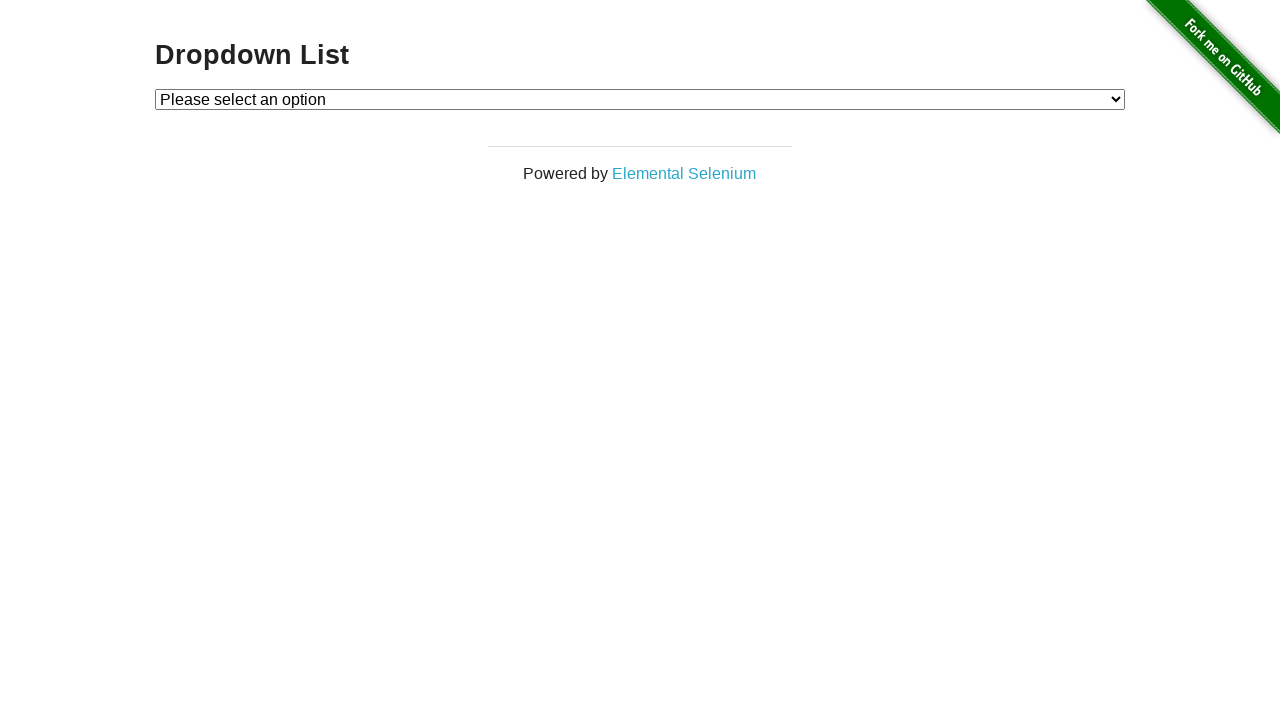

Selected 'Option 1' from dropdown menu on #dropdown
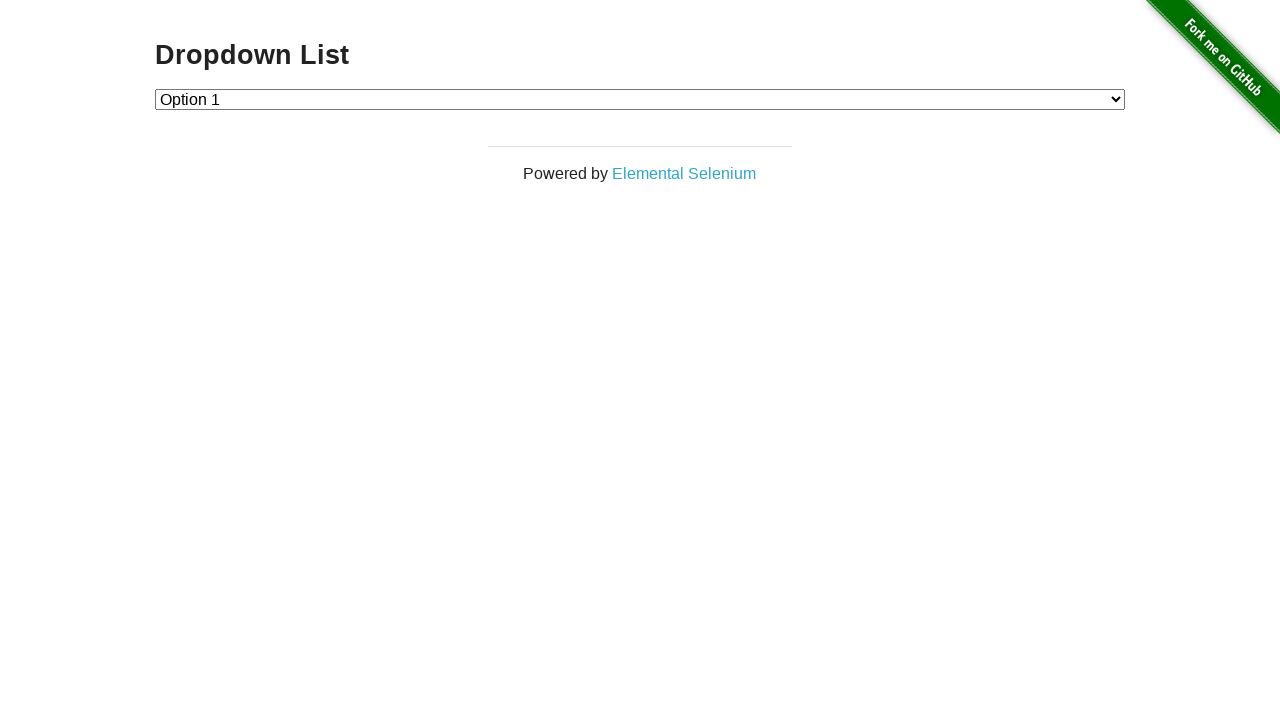

Located checked dropdown option
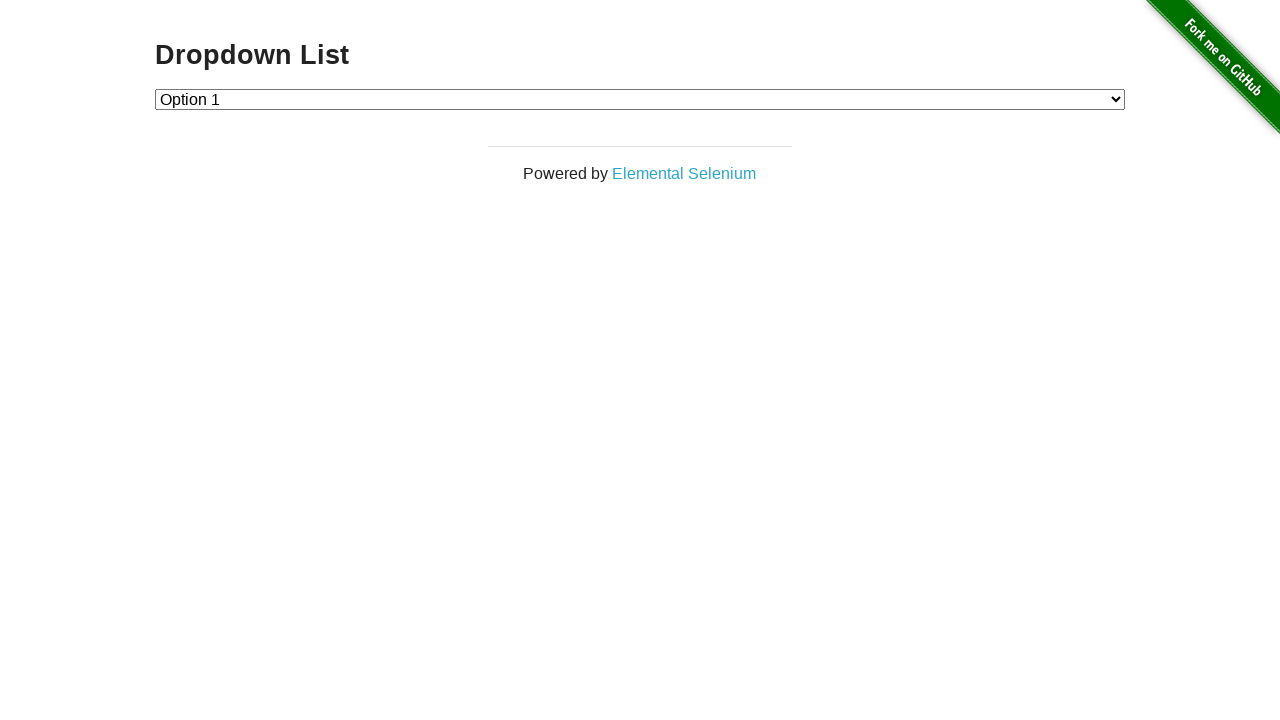

Verified selected option text is 'Option 1'
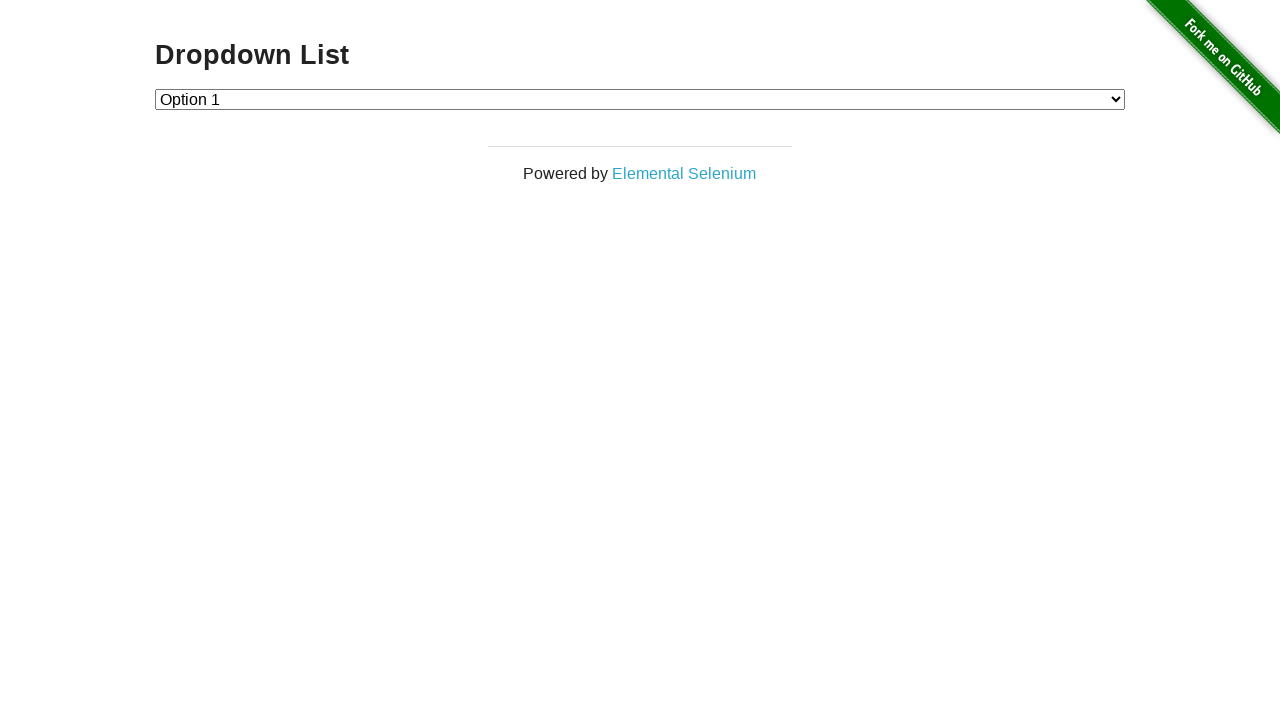

Verified selected option value is '1'
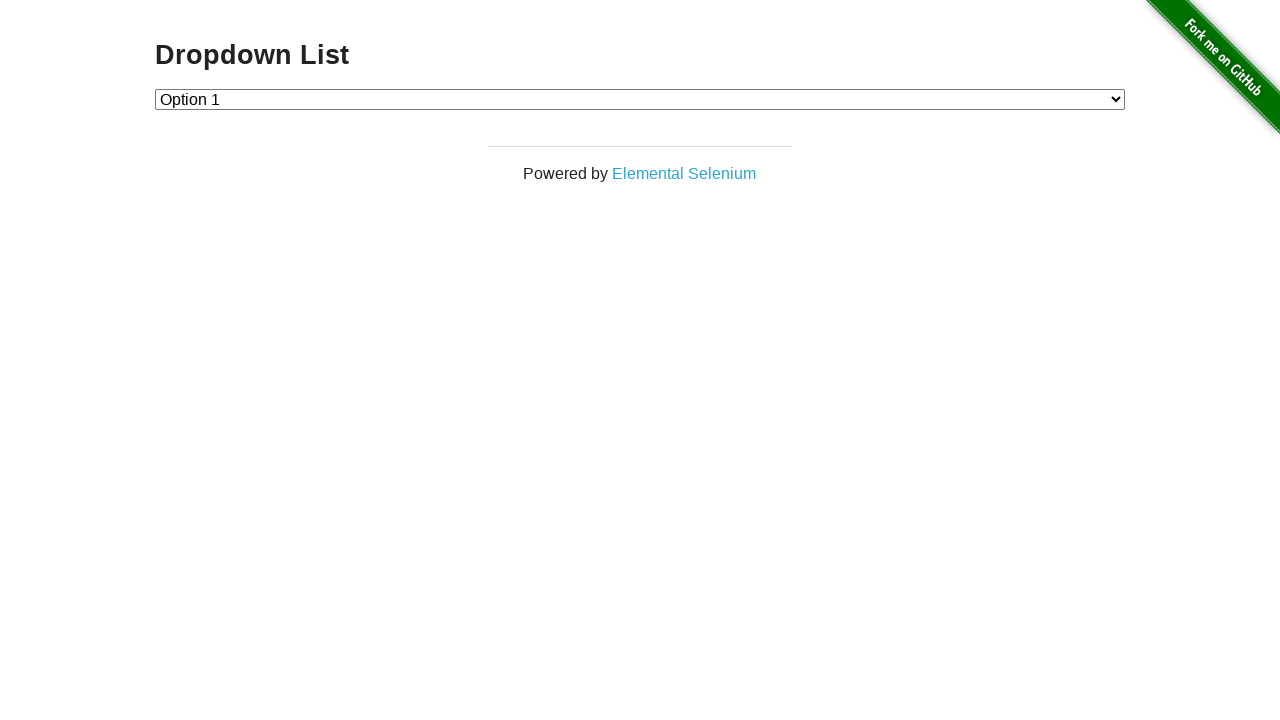

Navigated to radio button demo page
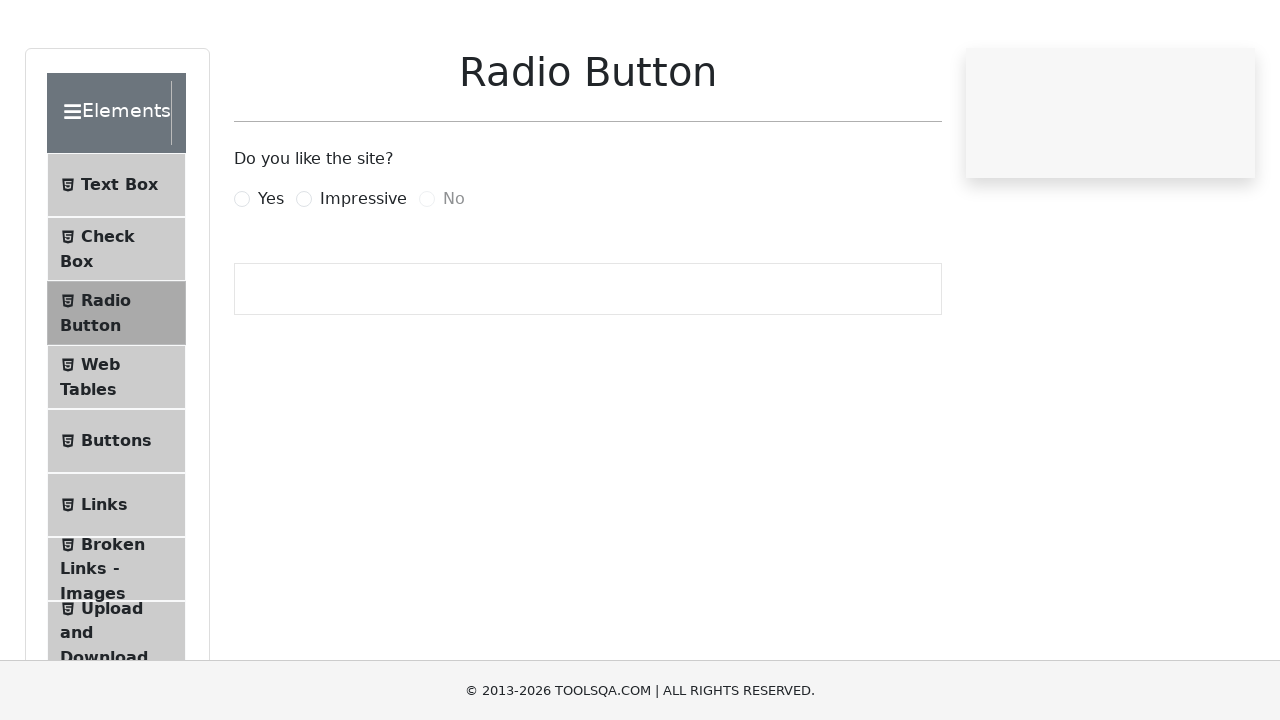

Clicked 'Yes' radio button at (271, 275) on label:has-text('Yes')
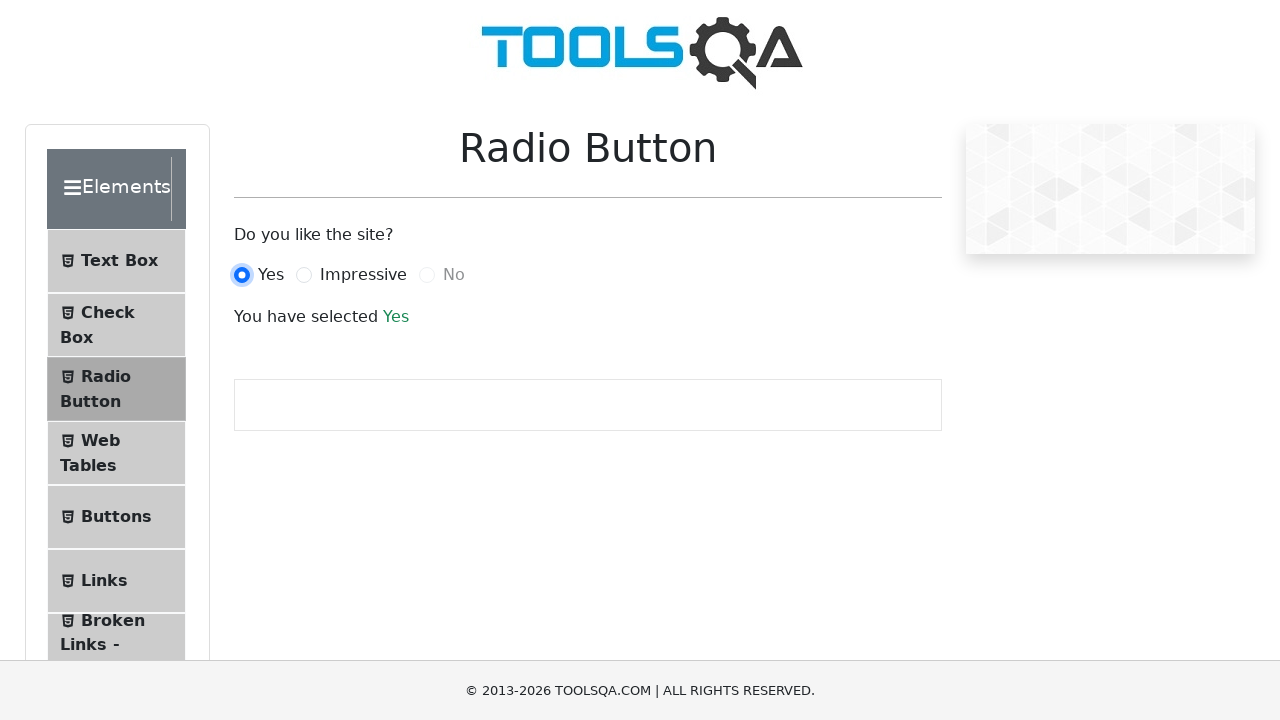

Waited for success message to appear
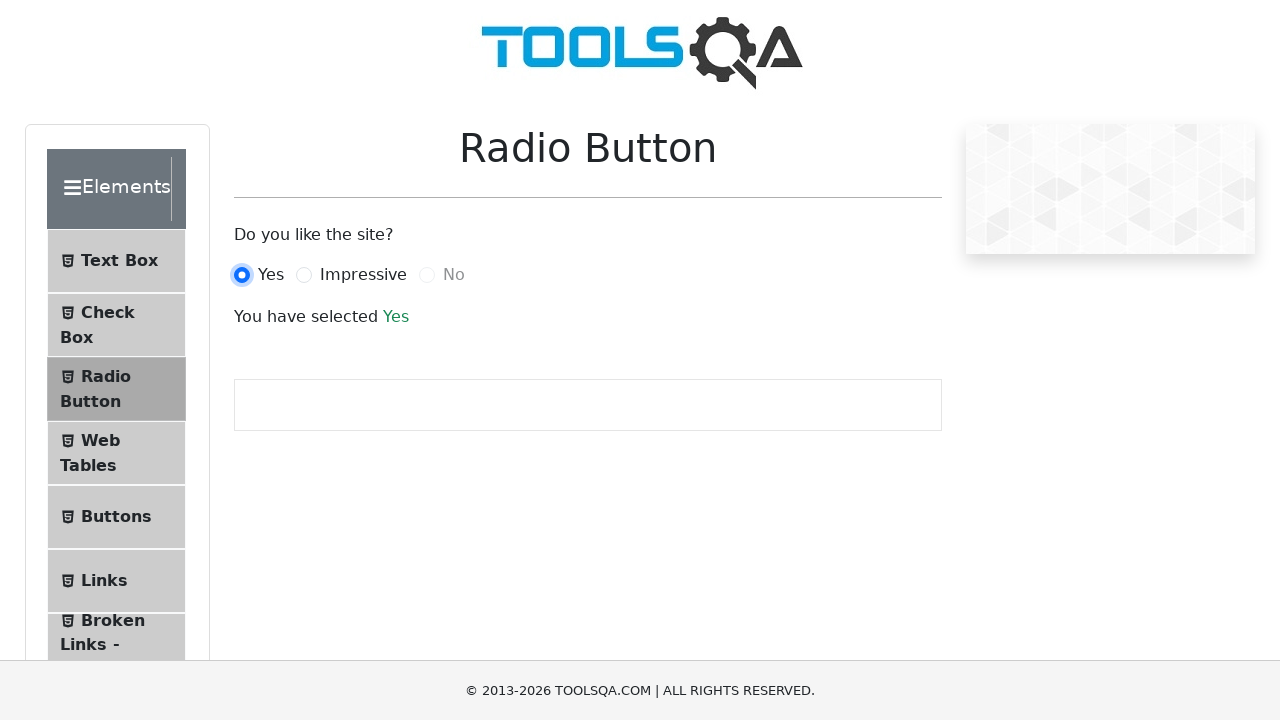

Verified radio button selection result shows 'Yes'
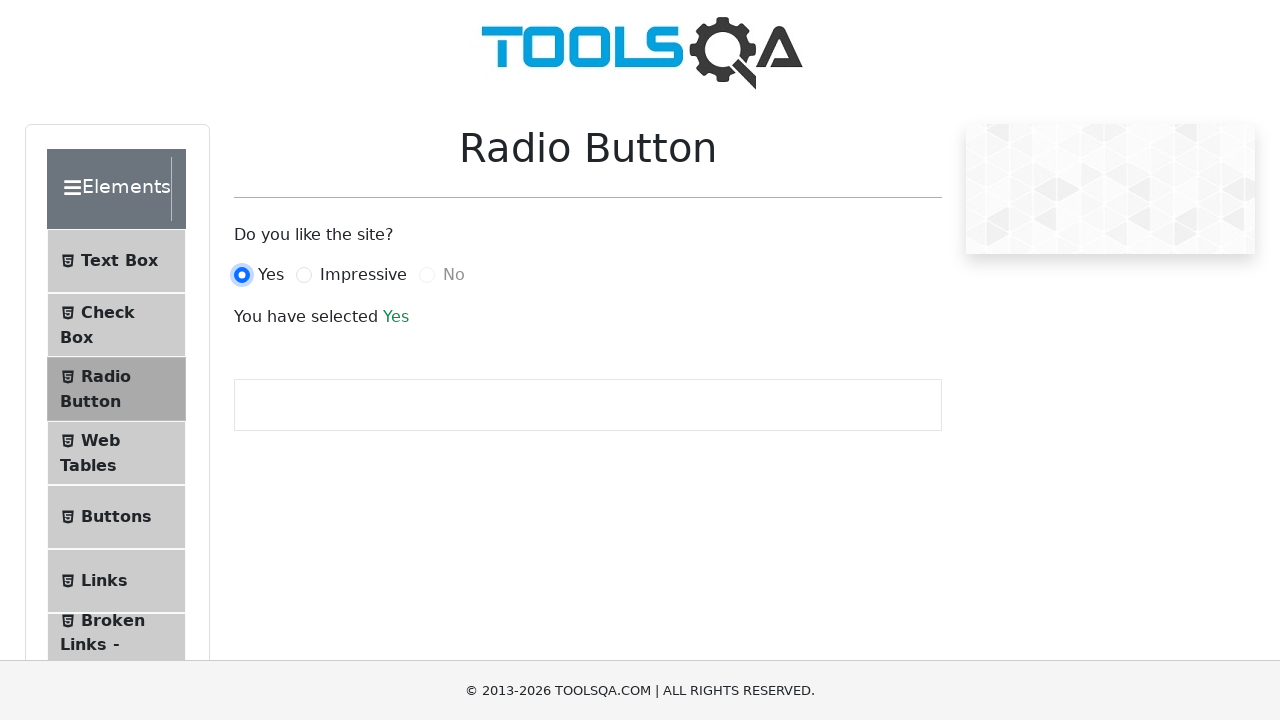

Navigated to checkboxes demo page
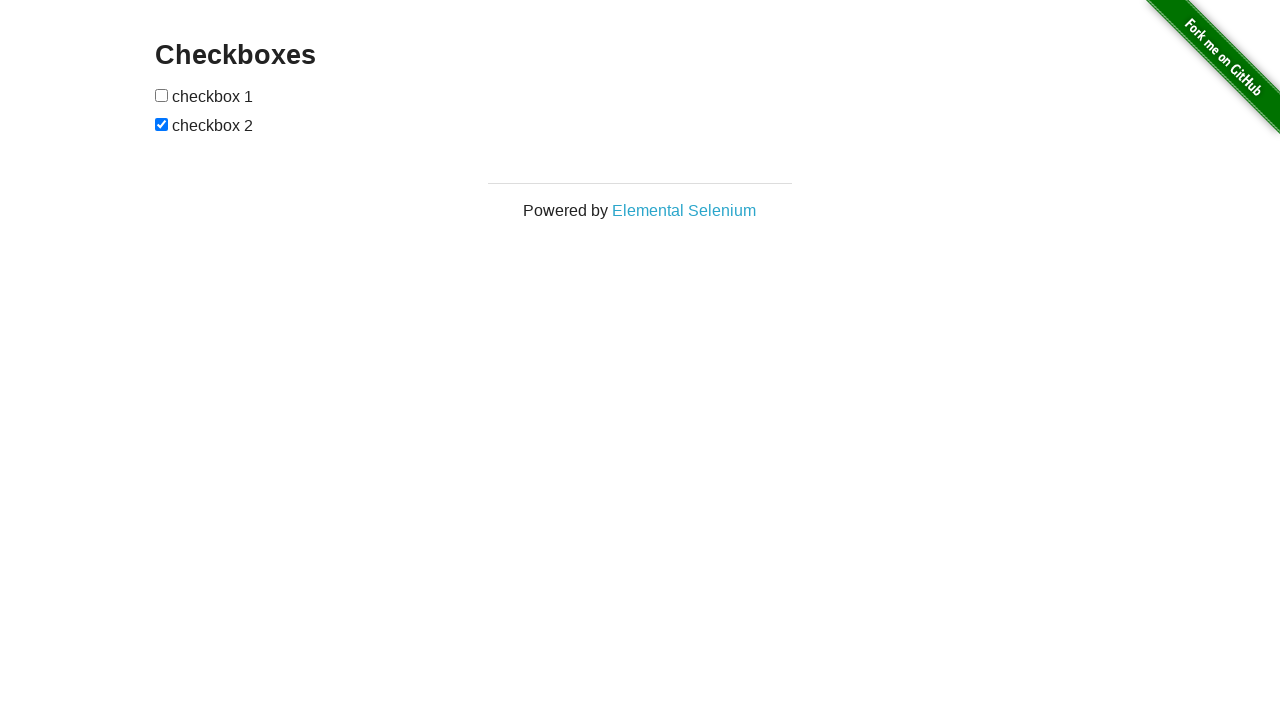

Located second checkbox element
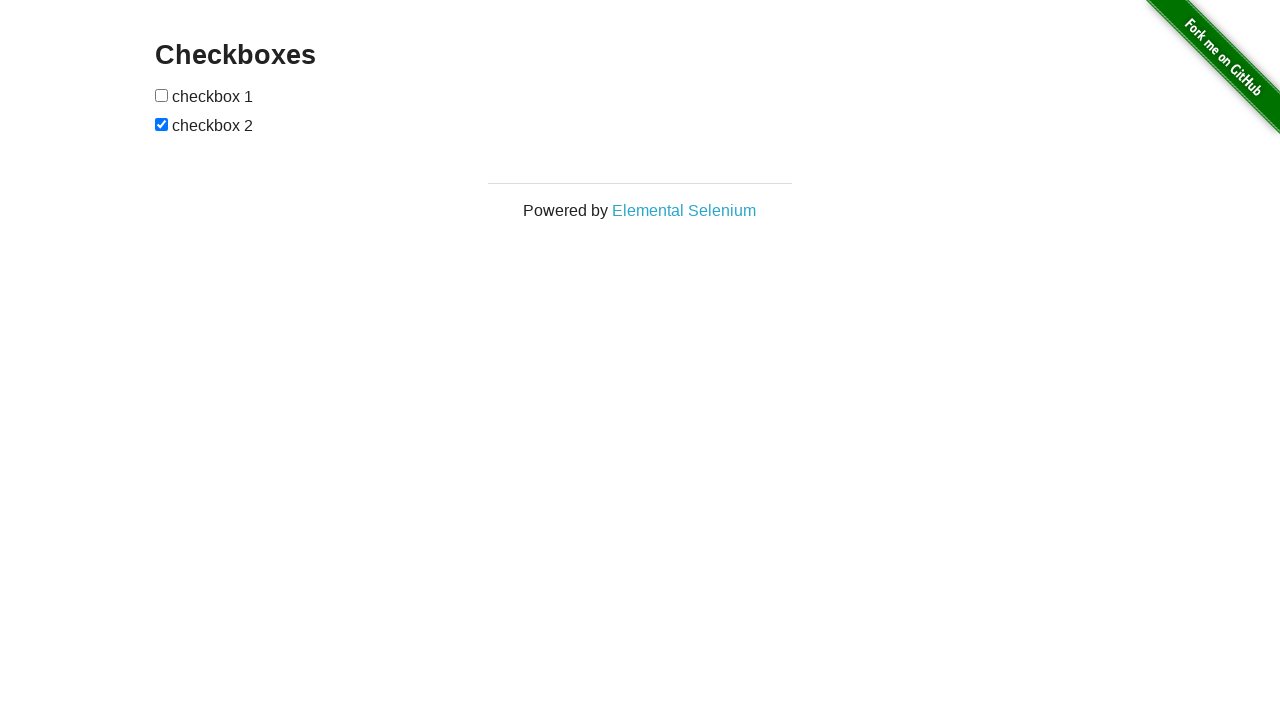

Navigated to JavaScript alerts demo page
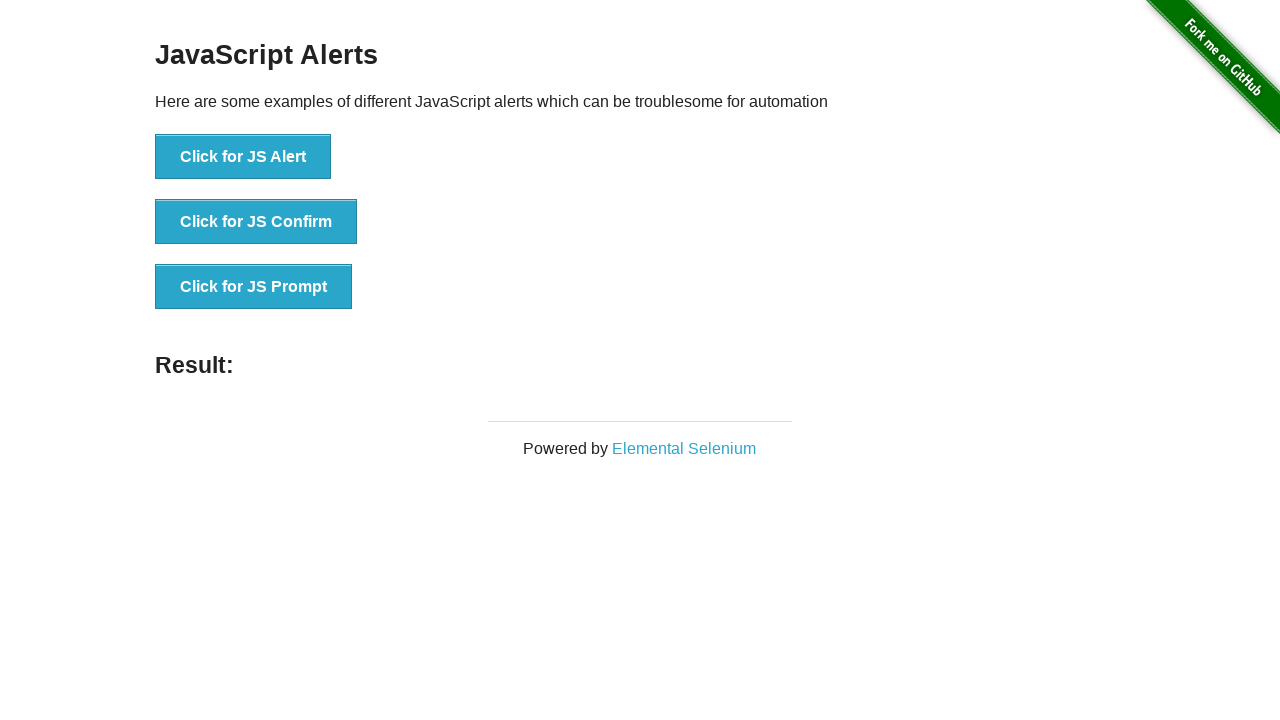

Set up dialog handler to accept prompts with 'Ksenia'
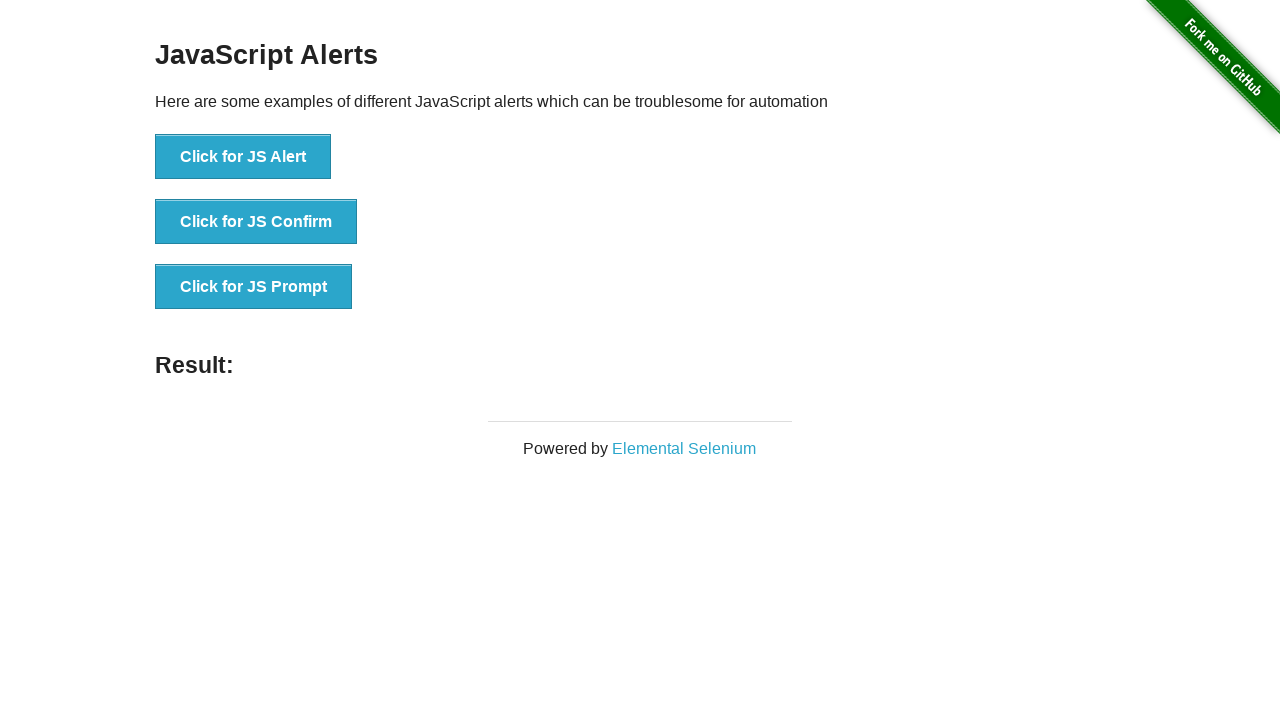

Clicked button to trigger JavaScript prompt dialog at (254, 287) on button[onclick='jsPrompt()']
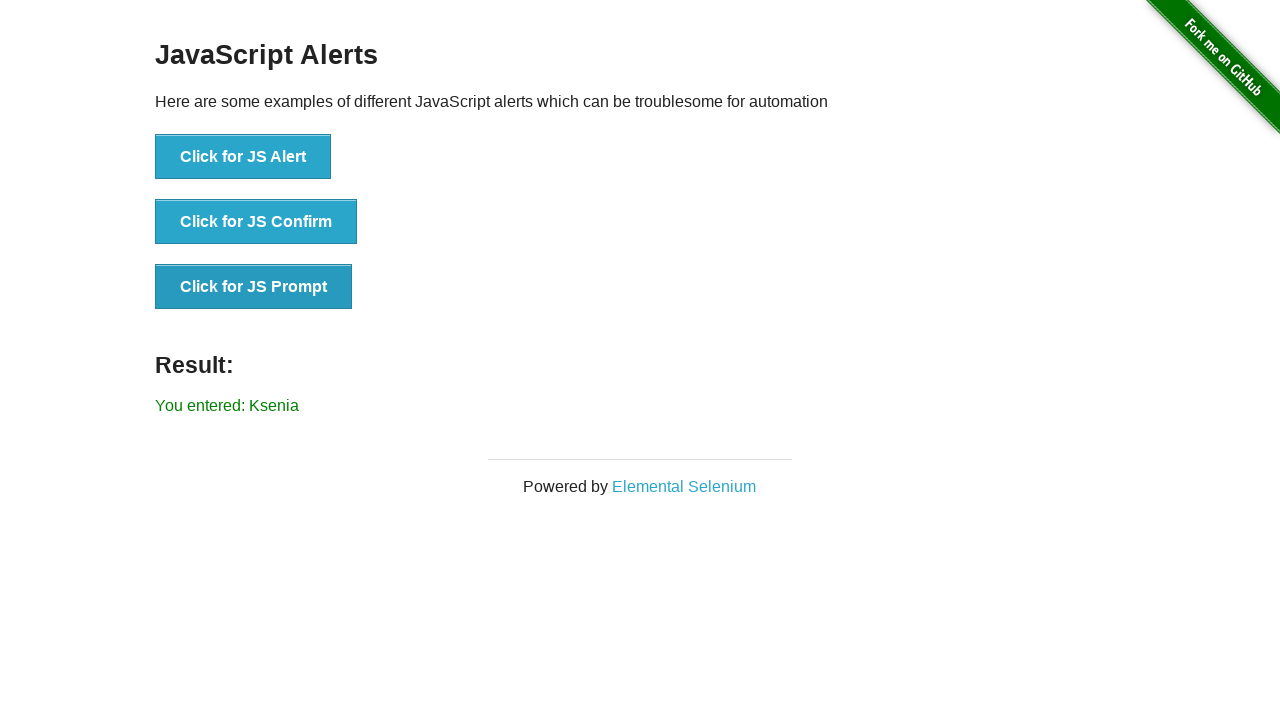

Waited for prompt result message to appear
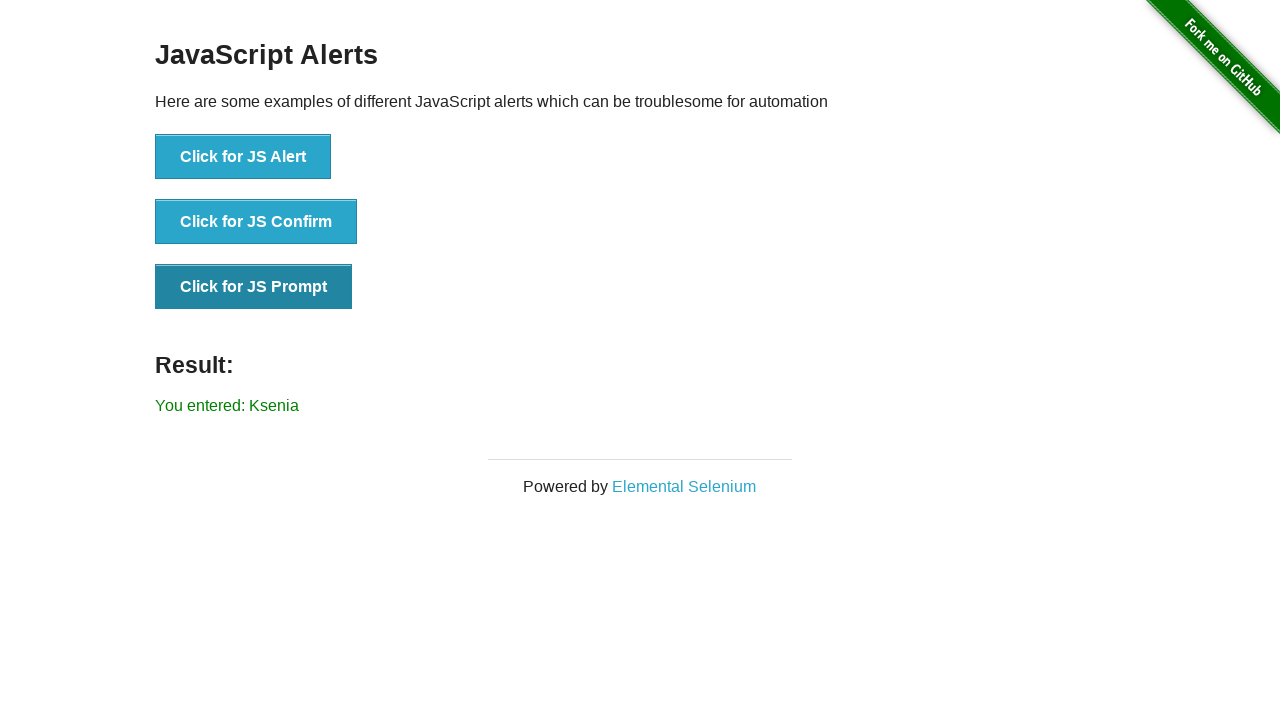

Verified prompt result shows 'You entered: Ksenia'
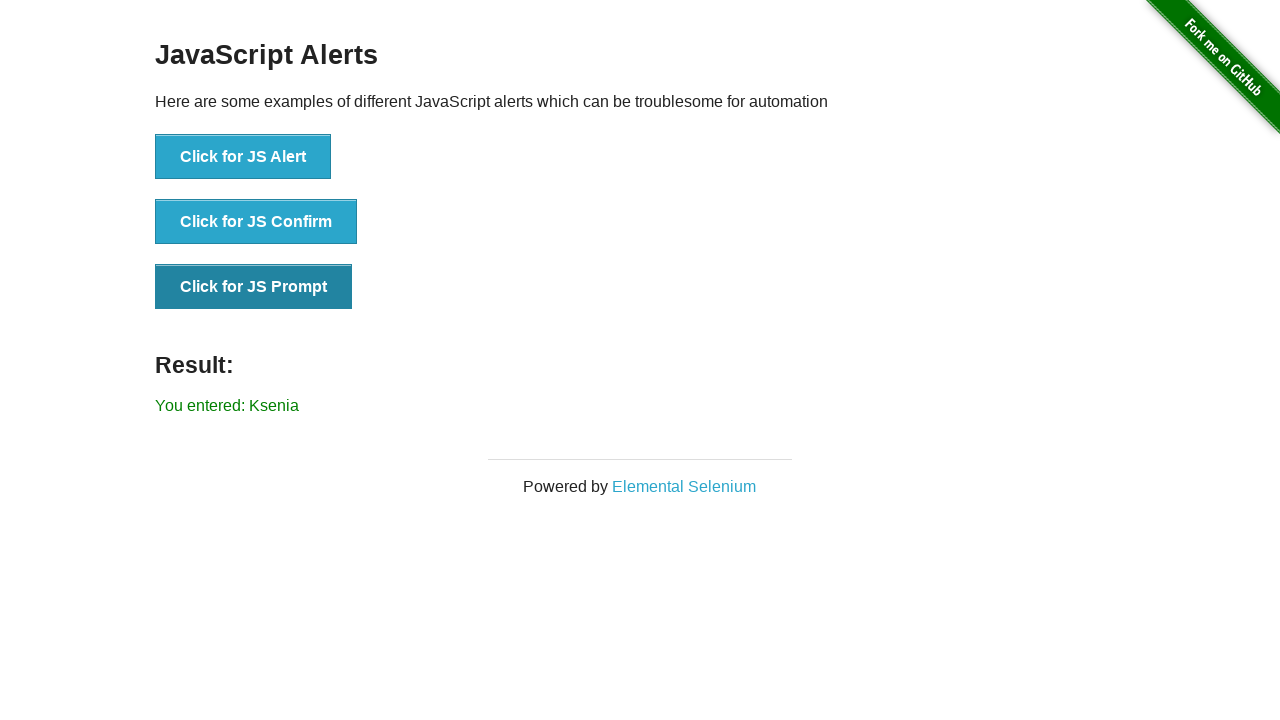

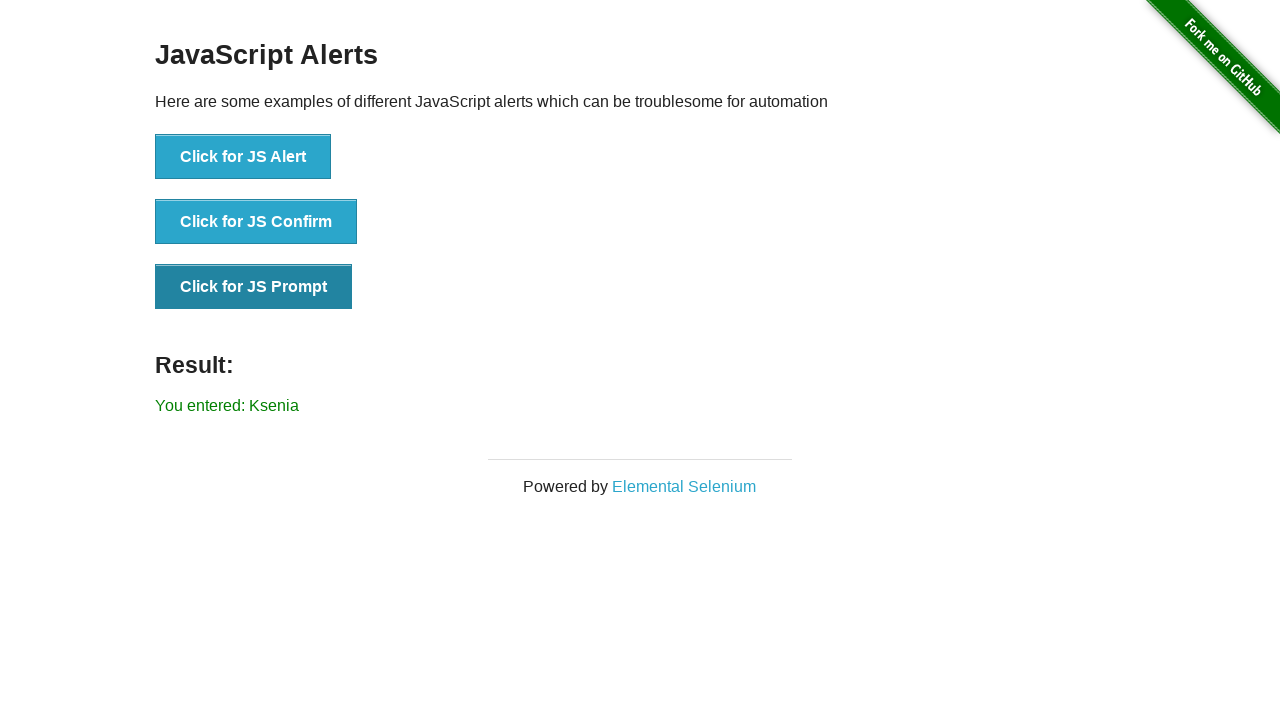